Tests a loading images page by waiting for the loading indicator to show "Done!" and then verifying that an award image element is present with a source attribute

Starting URL: https://bonigarcia.dev/selenium-webdriver-java/loading-images.html

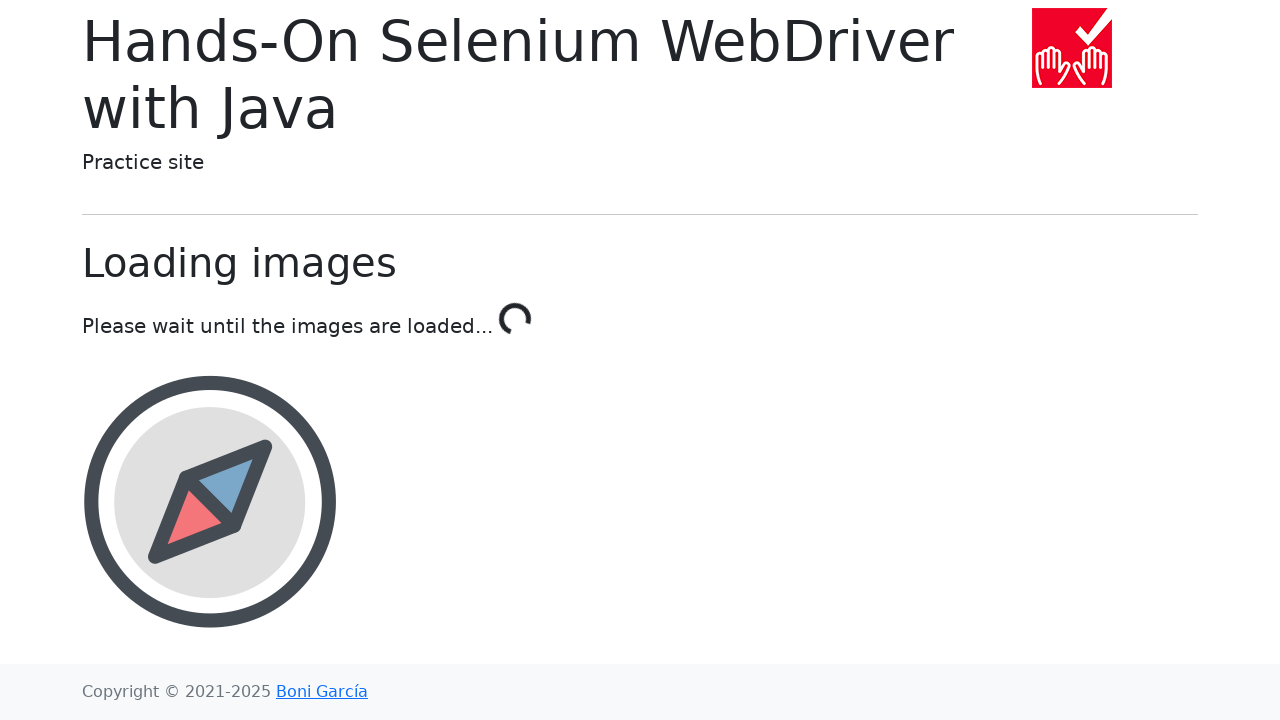

Navigated to loading images test page
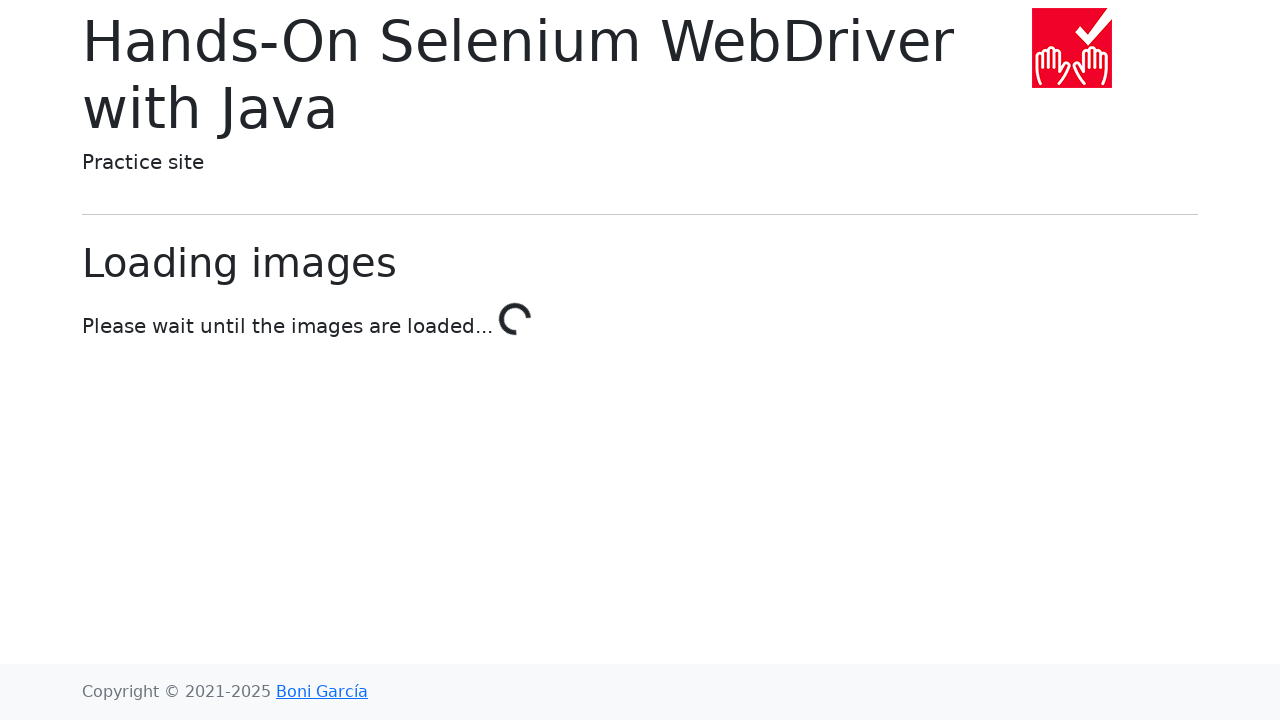

Loading indicator changed to 'Done!'
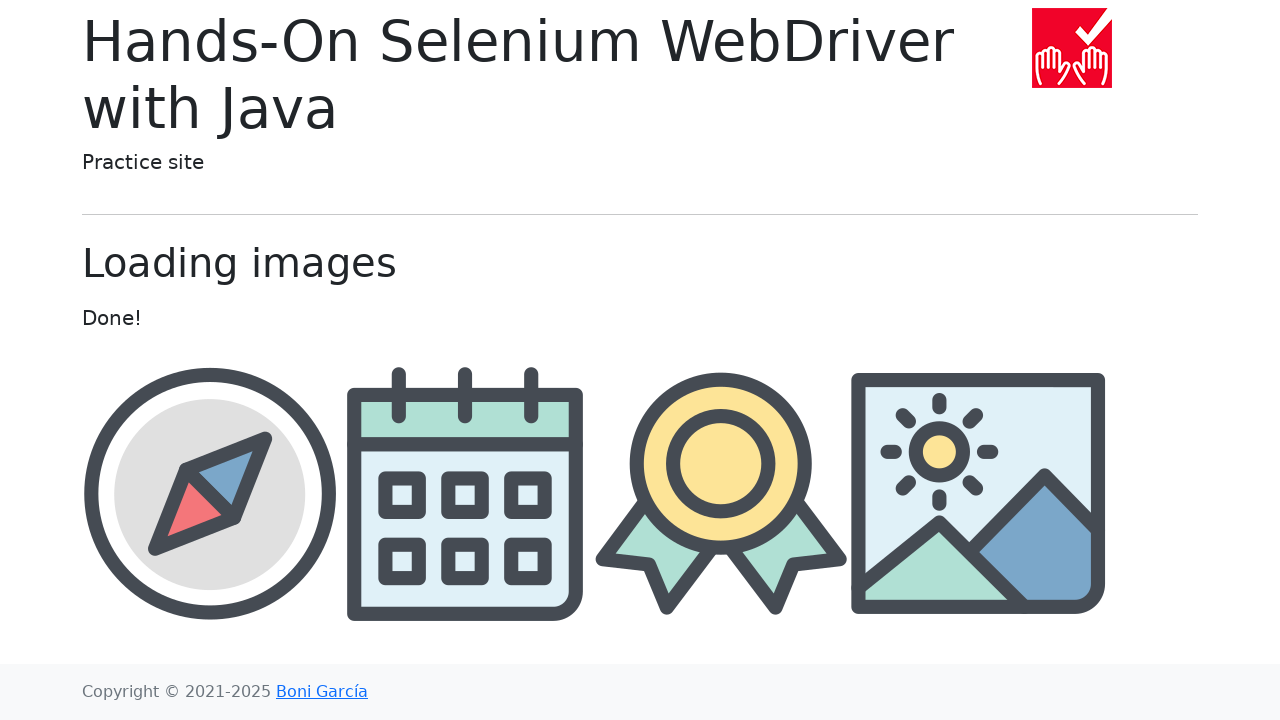

Award image element loaded with src attribute
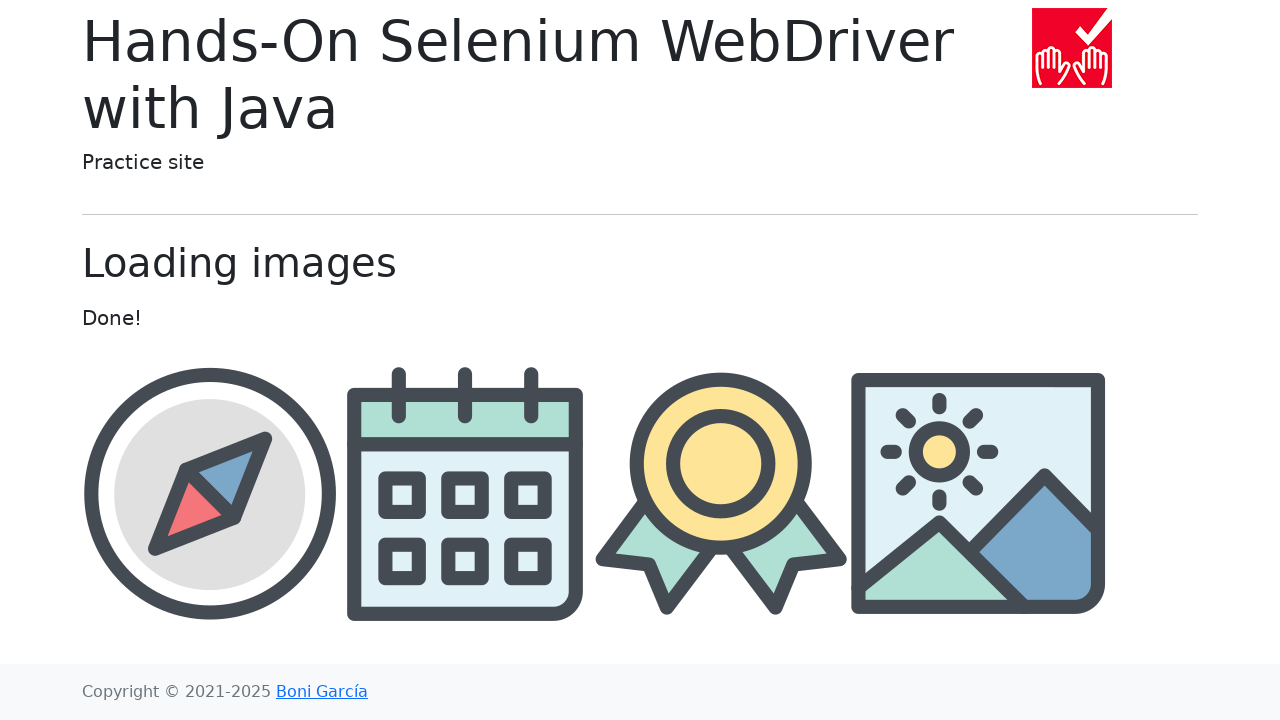

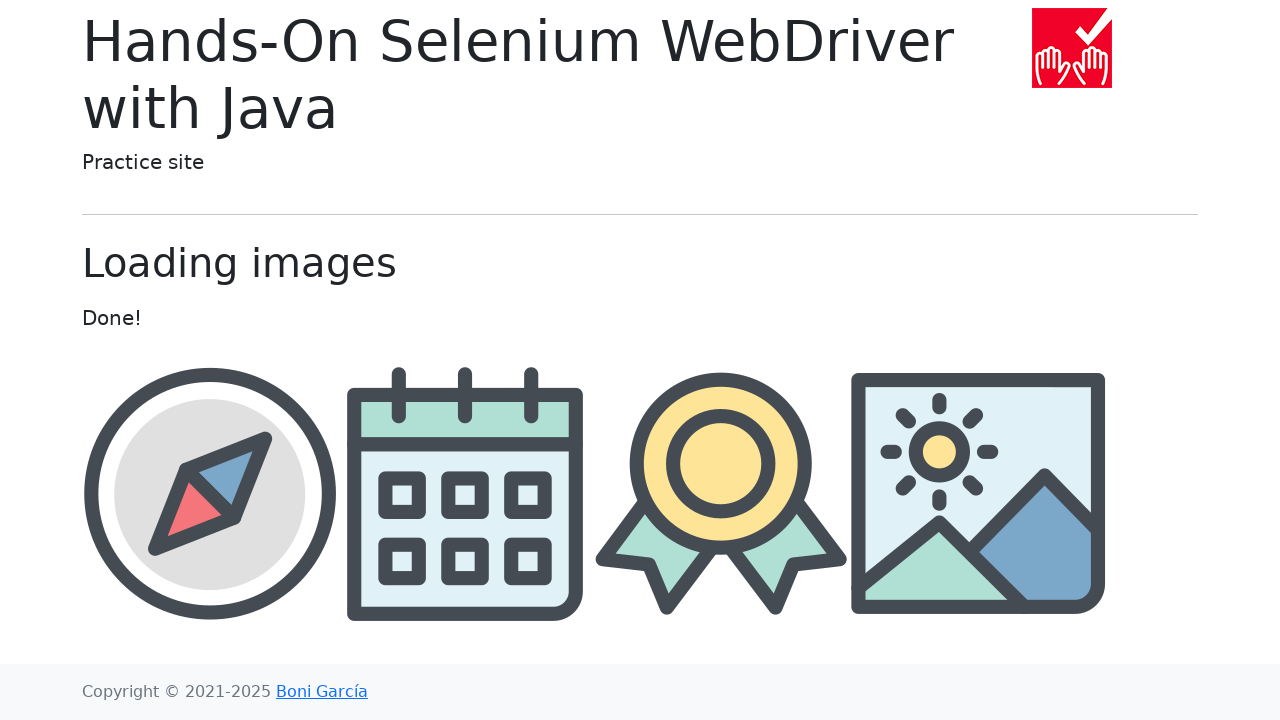